Tests alert handling functionality by clicking an alert button and accepting the JavaScript alert dialog that appears.

Starting URL: https://rahulshettyacademy.com/AutomationPractice/

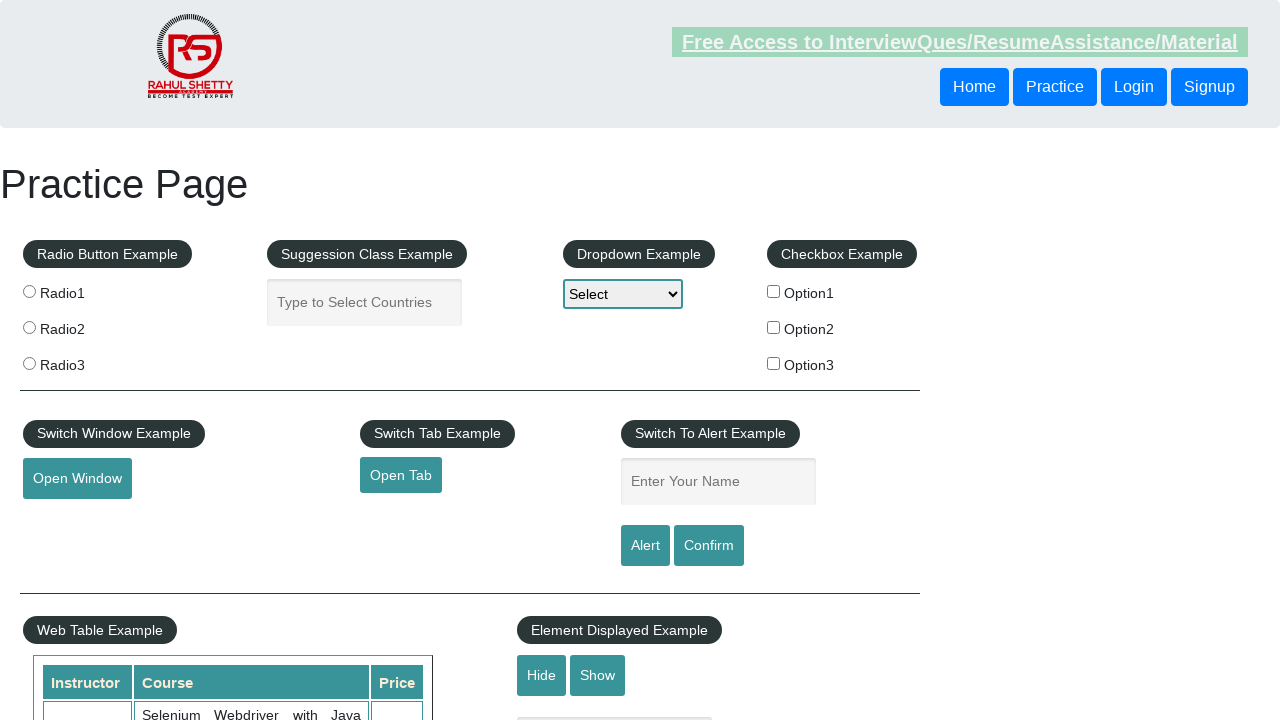

Clicked the alert button at (645, 546) on #alertbtn
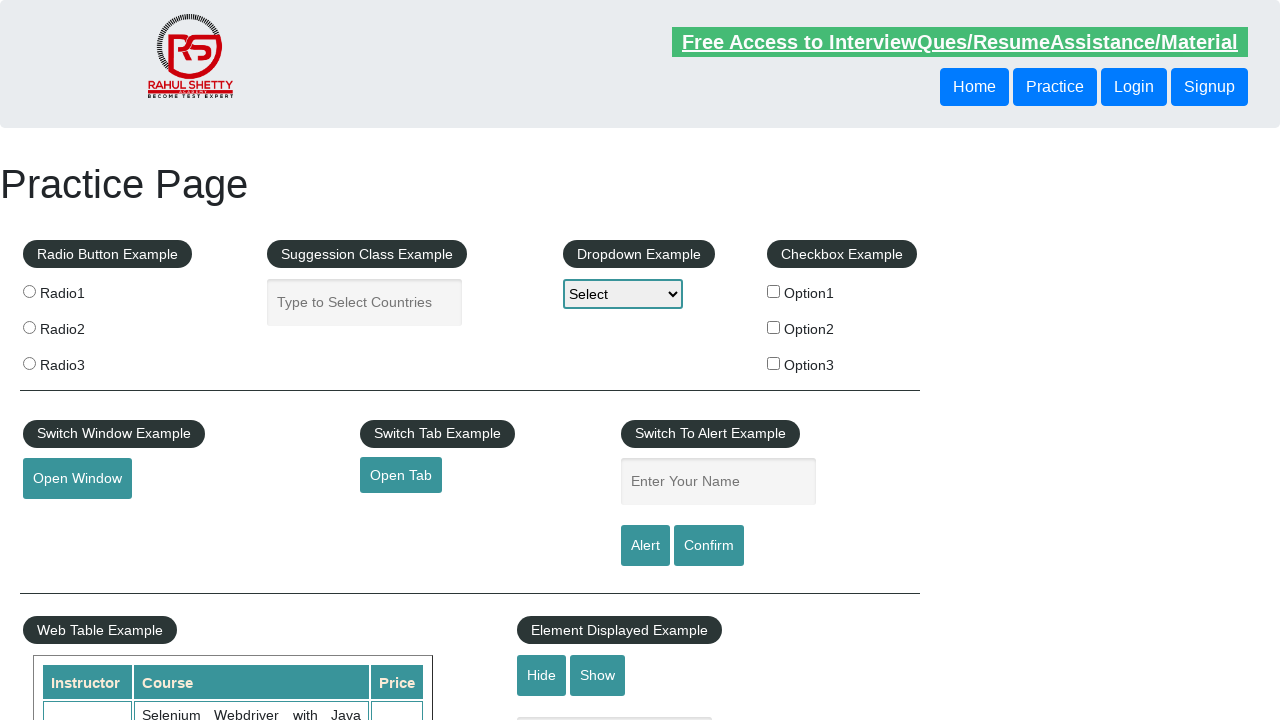

Set up dialog handler to accept JavaScript alerts
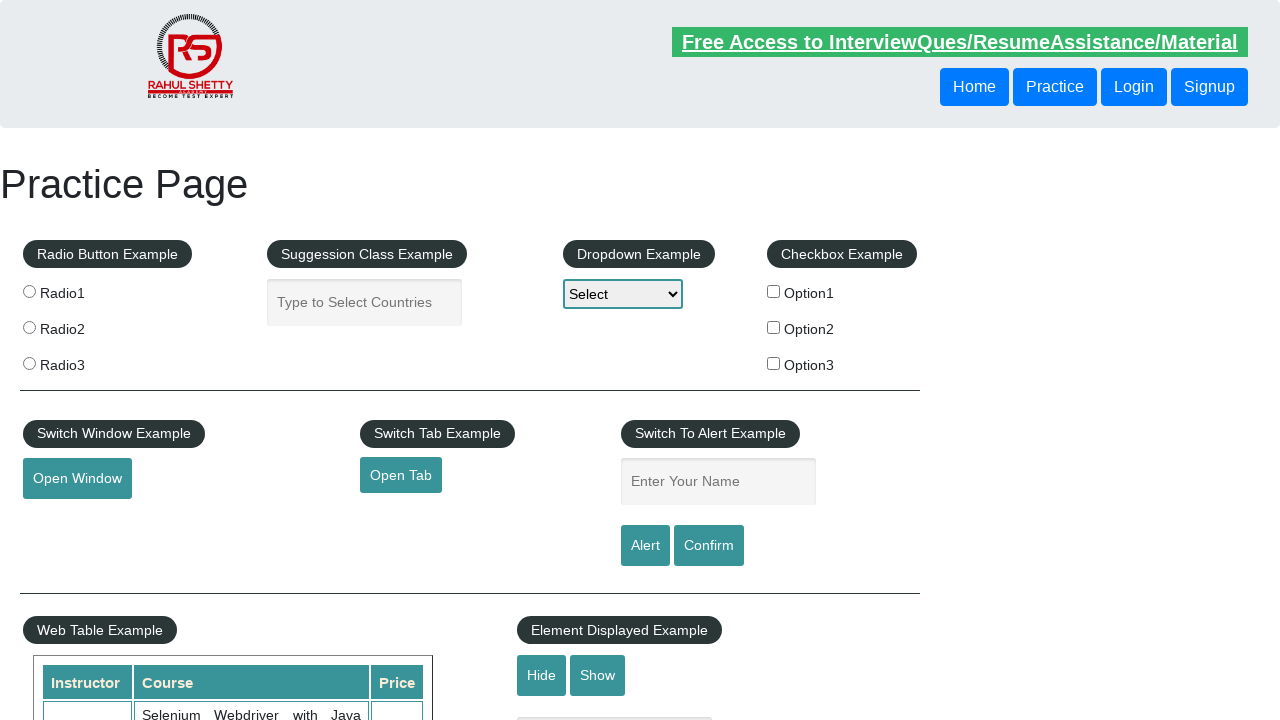

Waited 1 second to ensure alert was handled
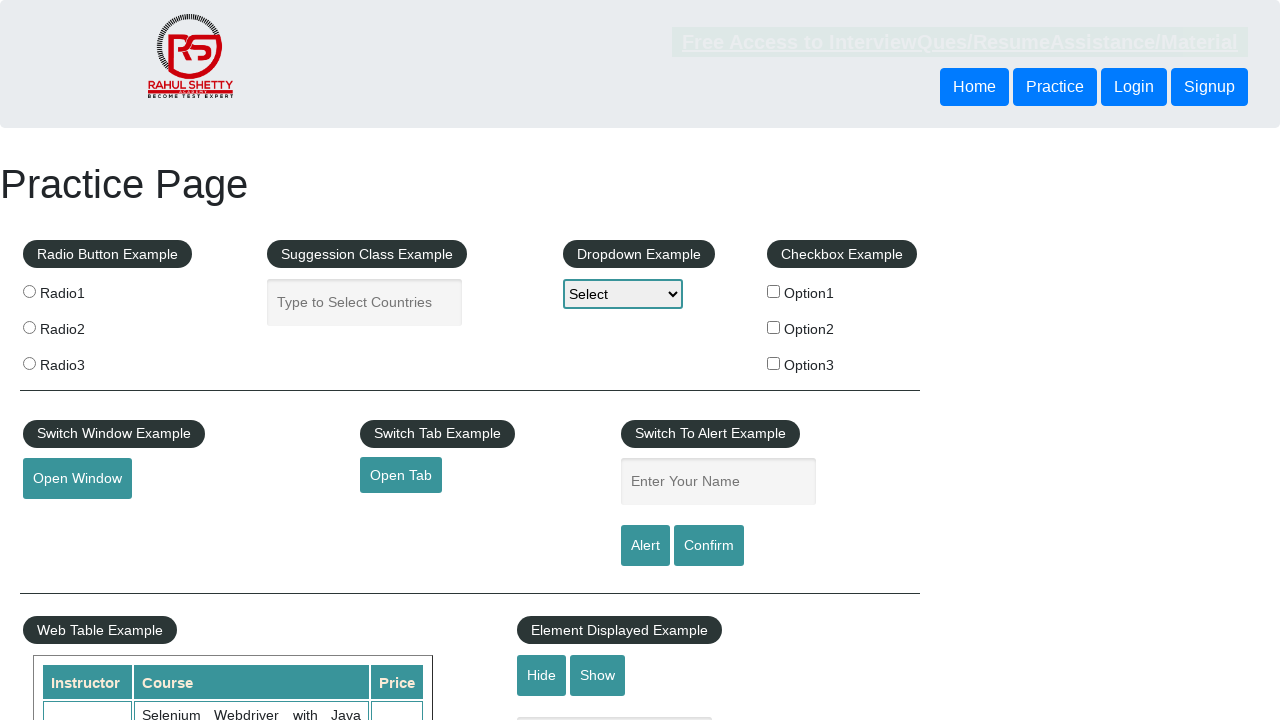

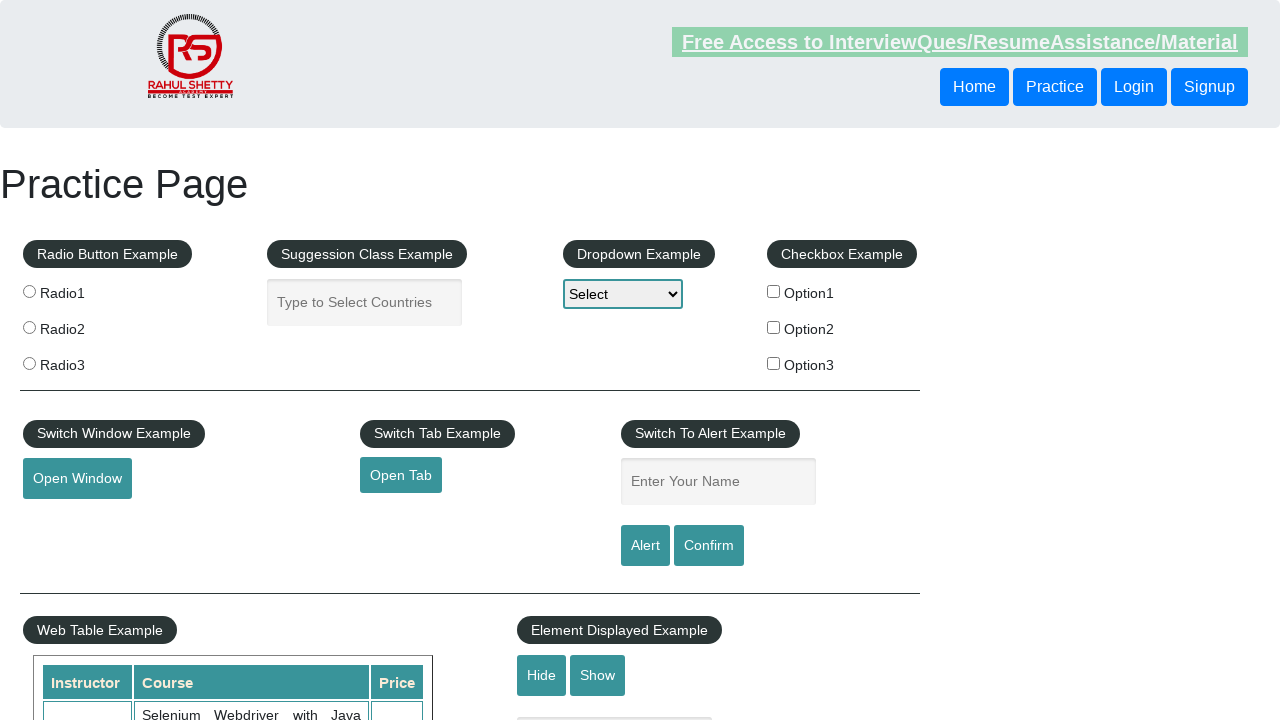